Tests language localization switching from Russian to English and back by hovering over the language switcher and clicking language options

Starting URL: http://devquality.ru/ru

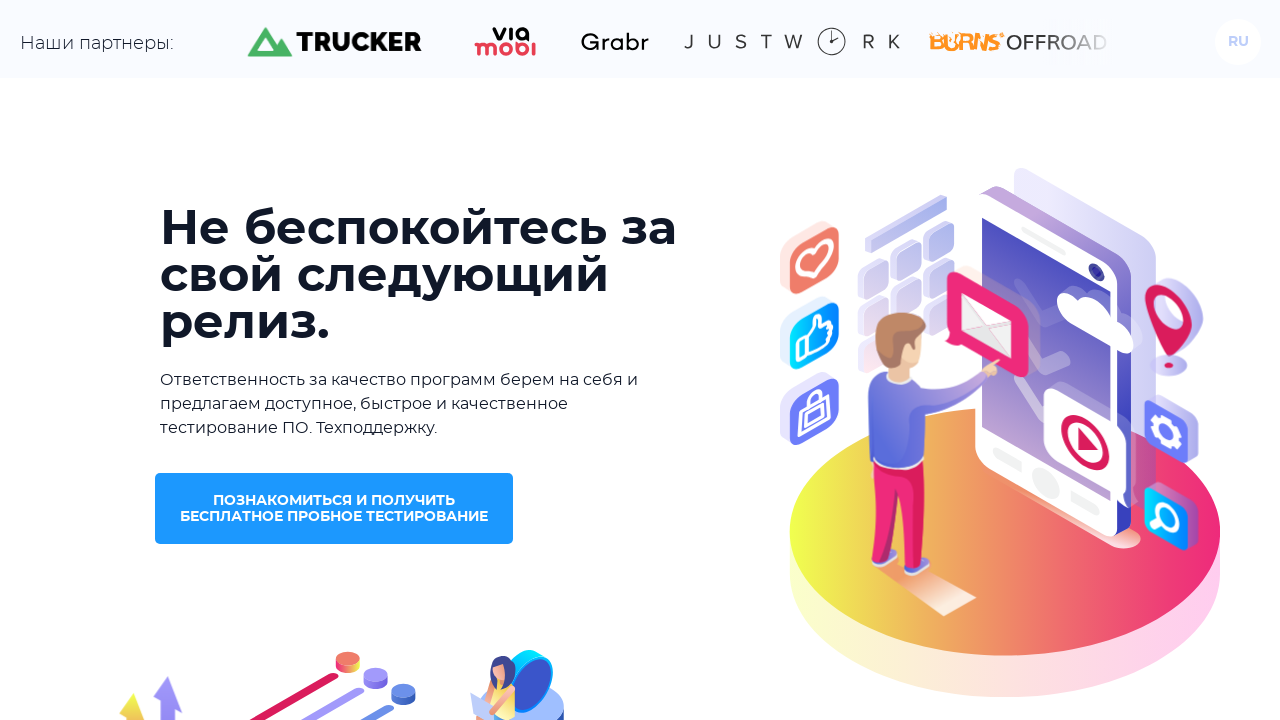

Hovered over header content to reveal language switcher at (1238, 32) on .header__content
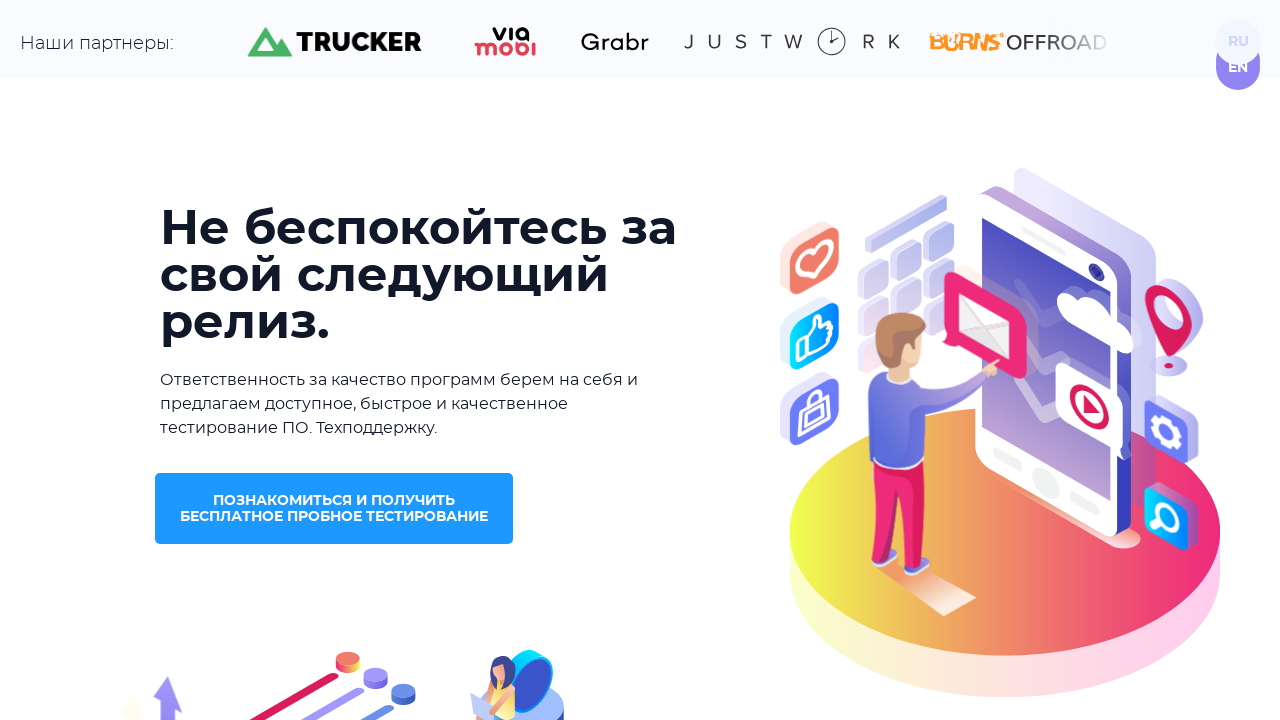

Clicked on English language option at (1238, 92) on .header__langs a >> internal:has-text="en"i
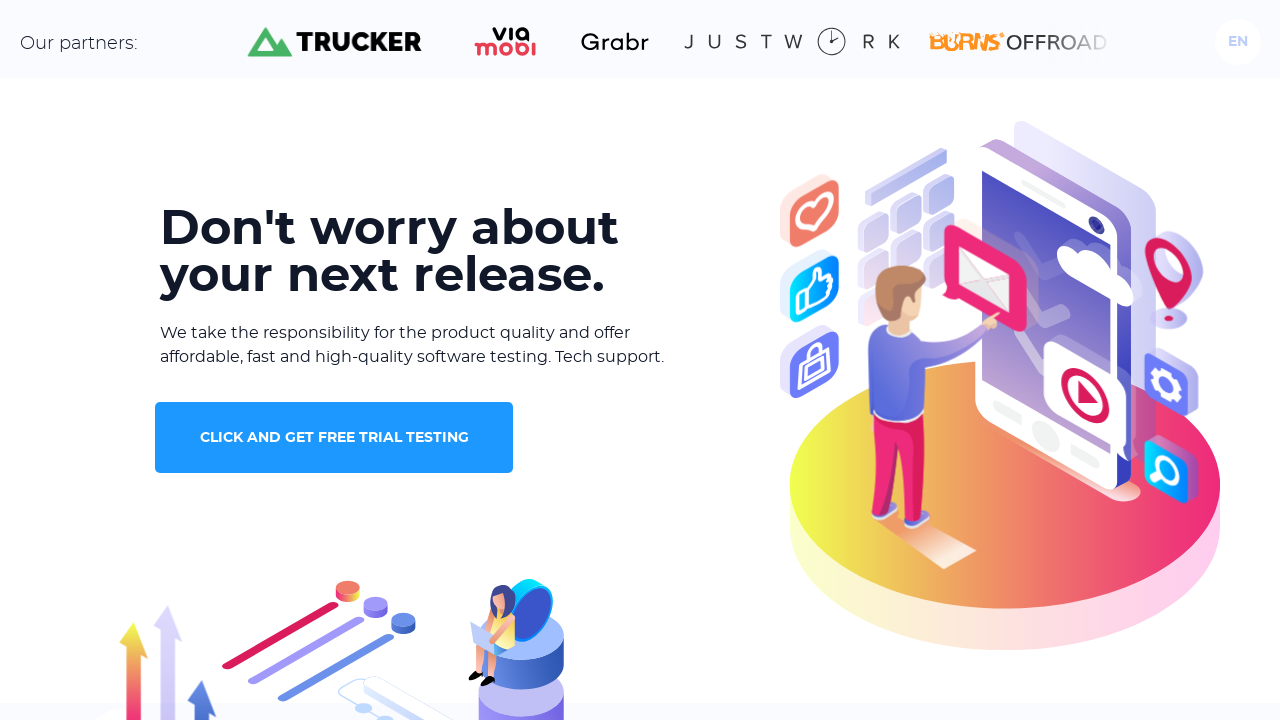

Verified English text appeared on page
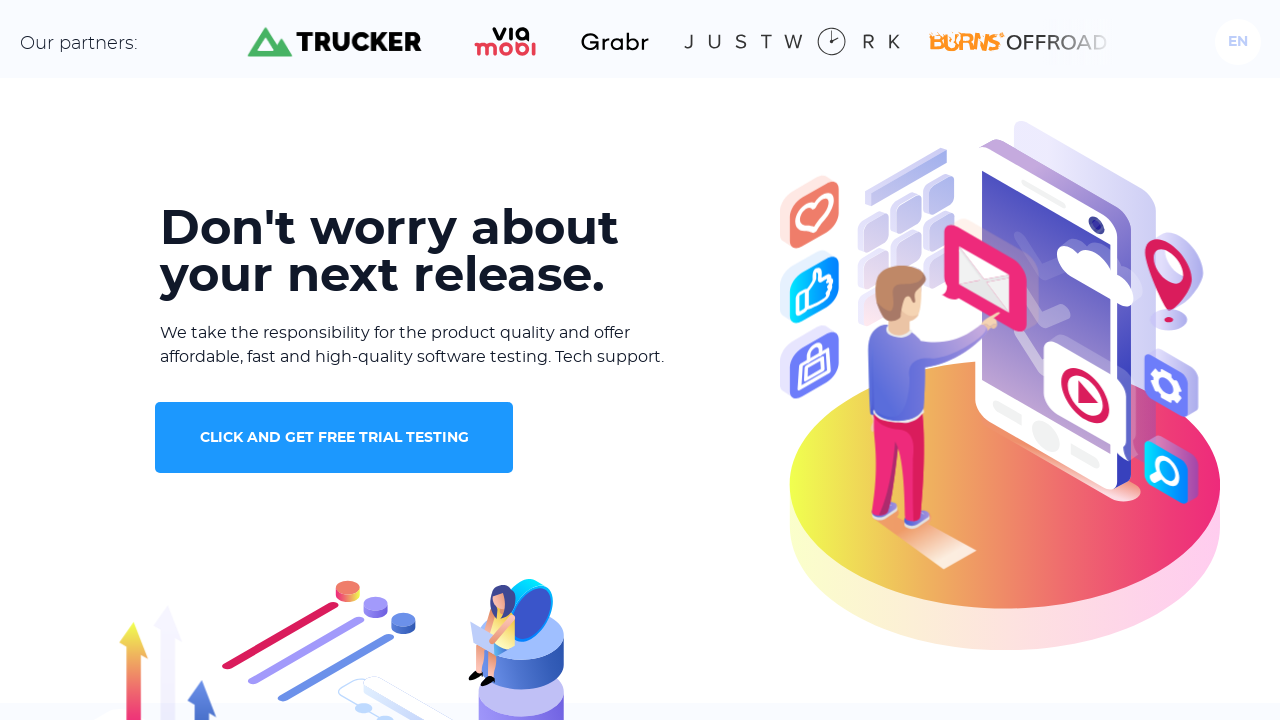

Hovered over header content again to reveal language switcher at (1238, 32) on .header__content
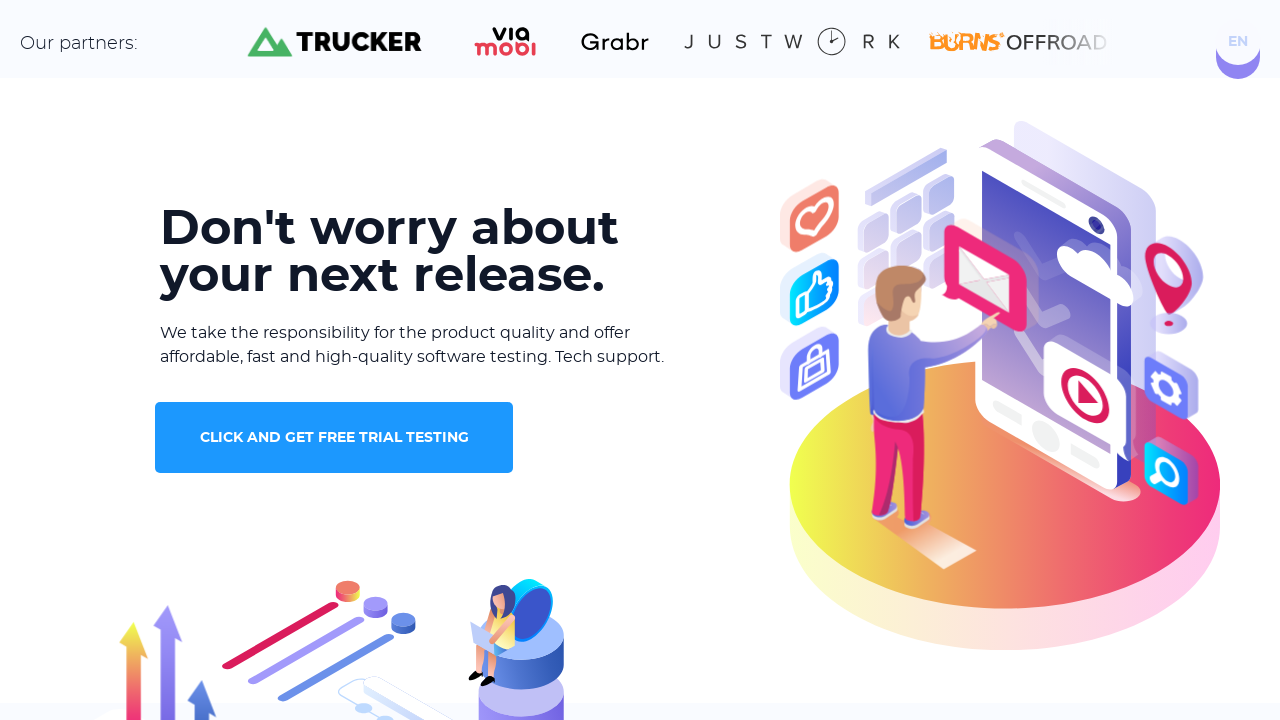

Clicked on Russian language option to switch back at (1238, 92) on .header__langs a >> internal:has-text="ru"i
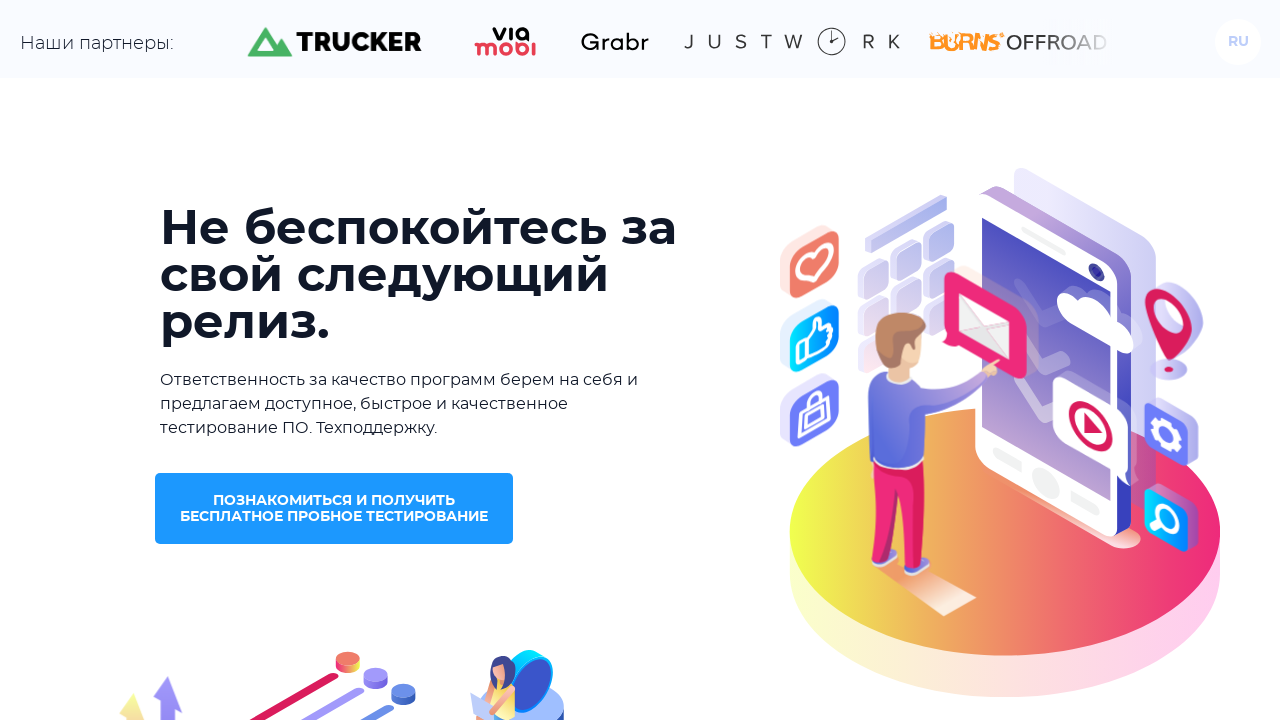

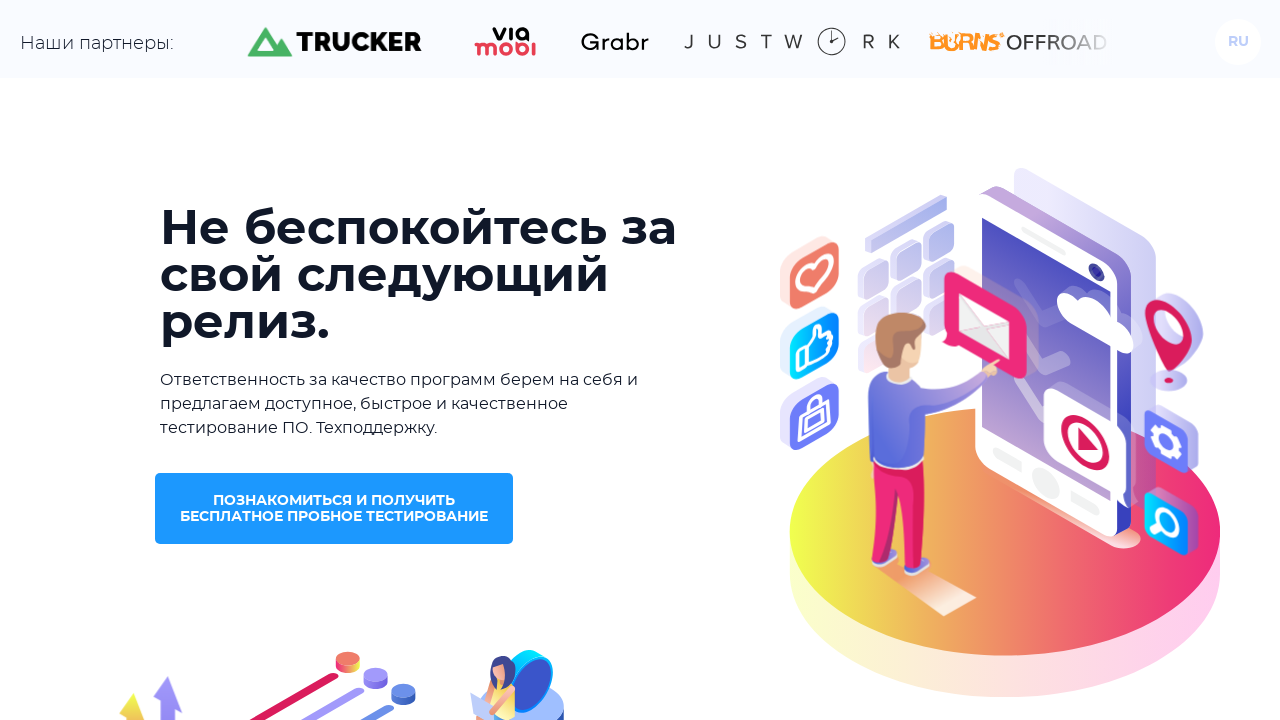